Tests web table functionality by clicking the edit button for record 3 and then clicking the submit button

Starting URL: https://demoqa.com/webtables

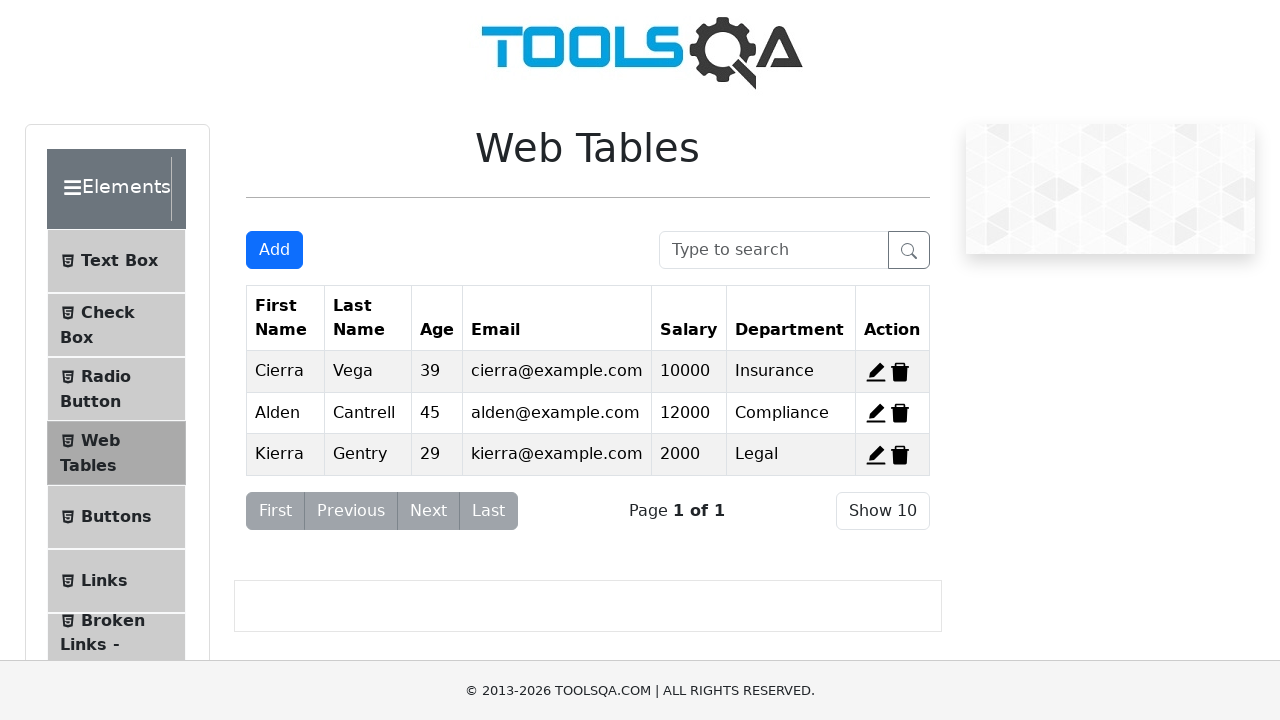

Clicked edit button for record 3 at (876, 454) on xpath=//span[@id='edit-record-3']//*[name()='svg']
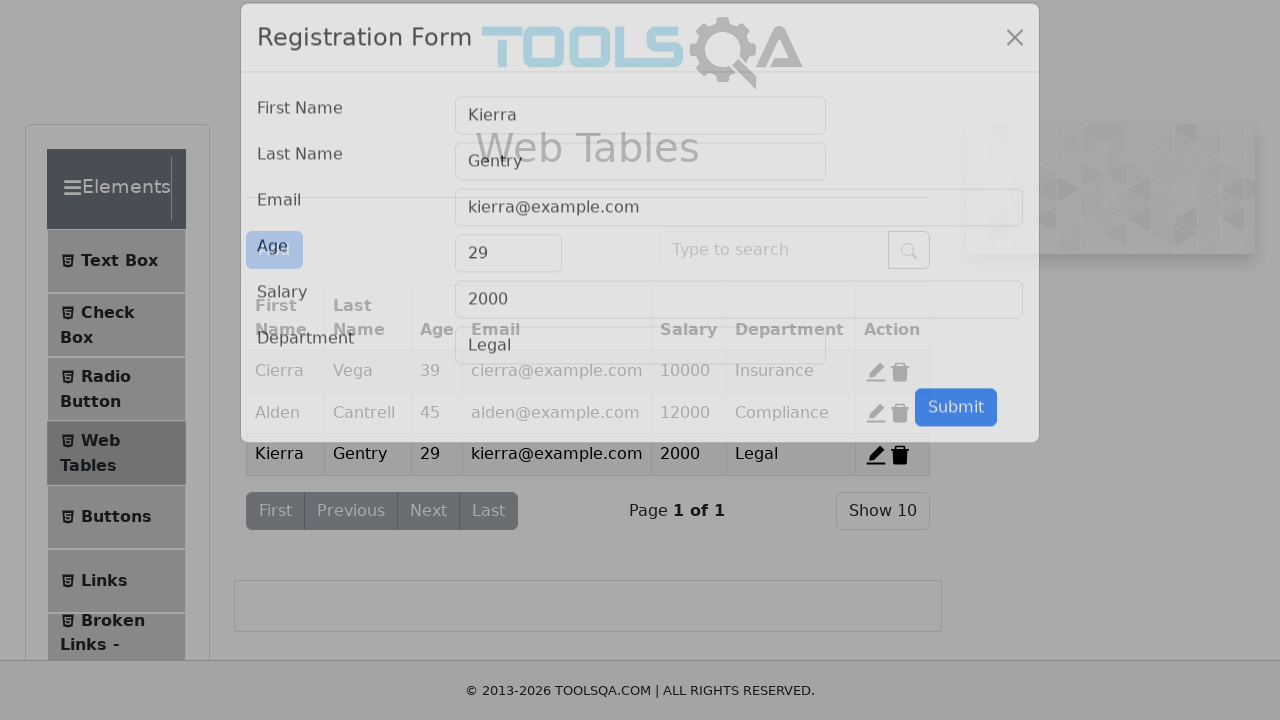

Clicked submit button at (956, 433) on button#submit
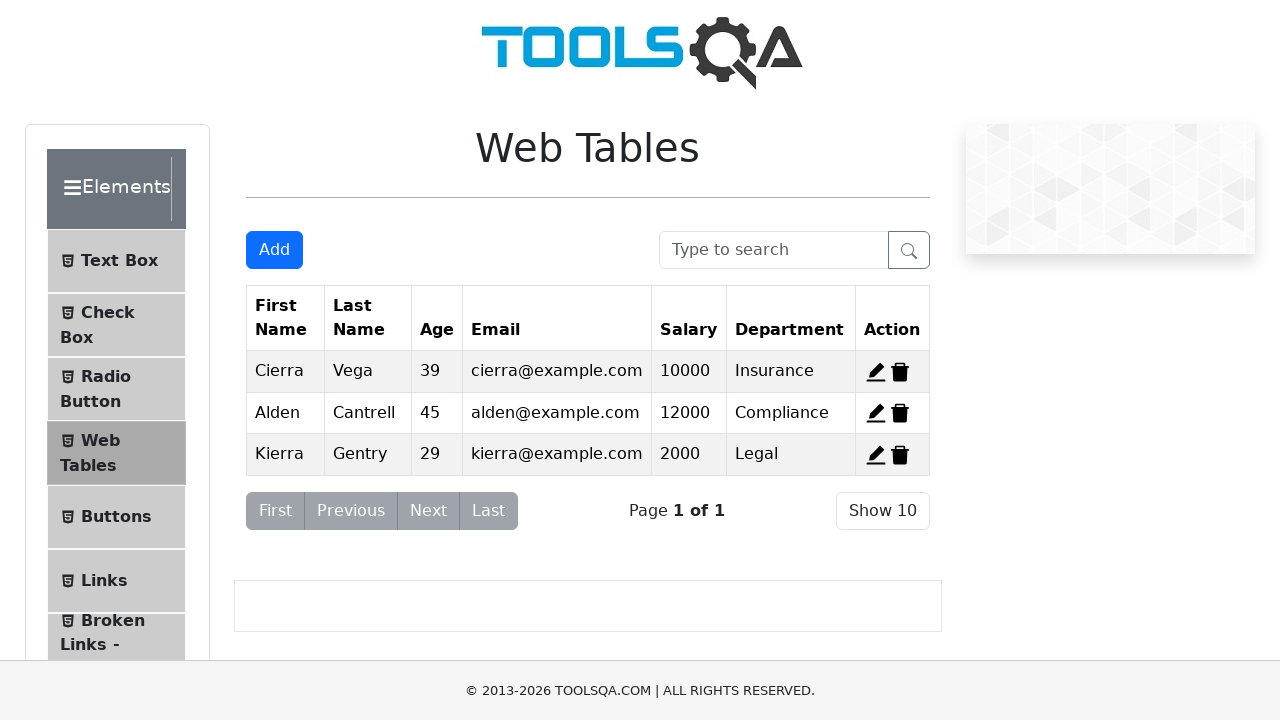

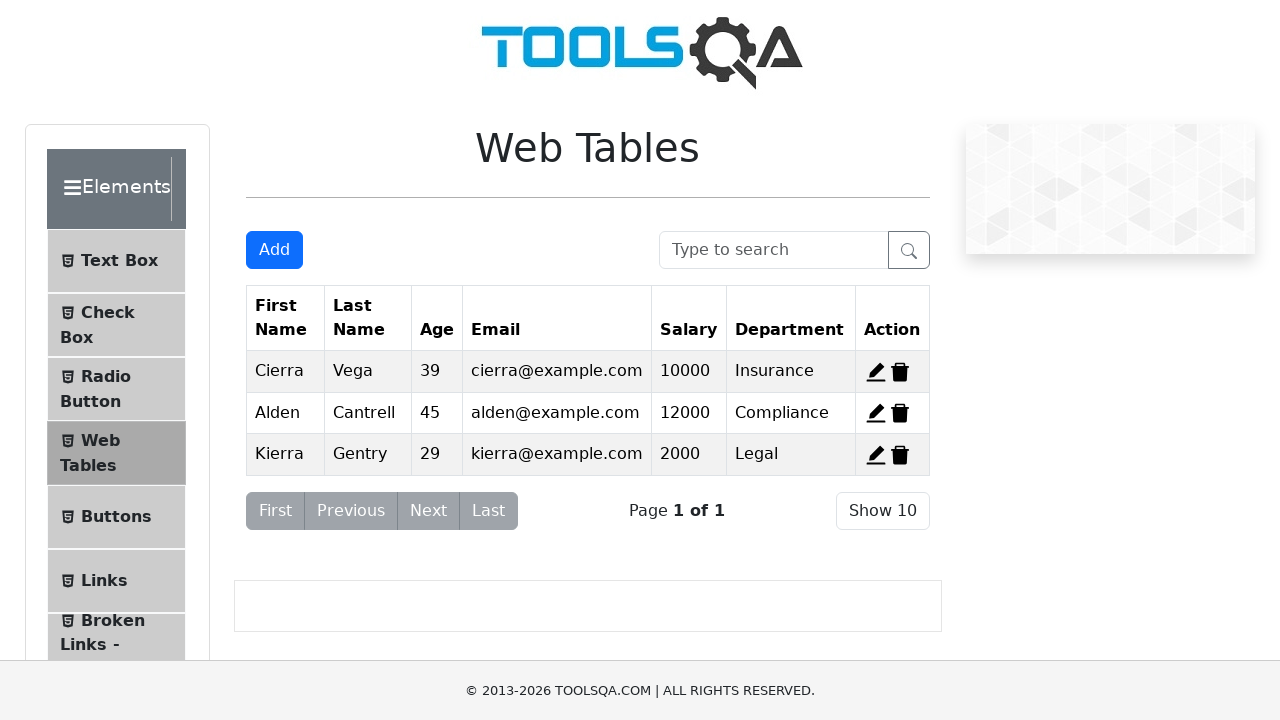